Tests the slow calculator by clicking on calculator link, entering 1+1, and verifying the result equals 2

Starting URL: https://bonigarcia.dev/selenium-webdriver-java/

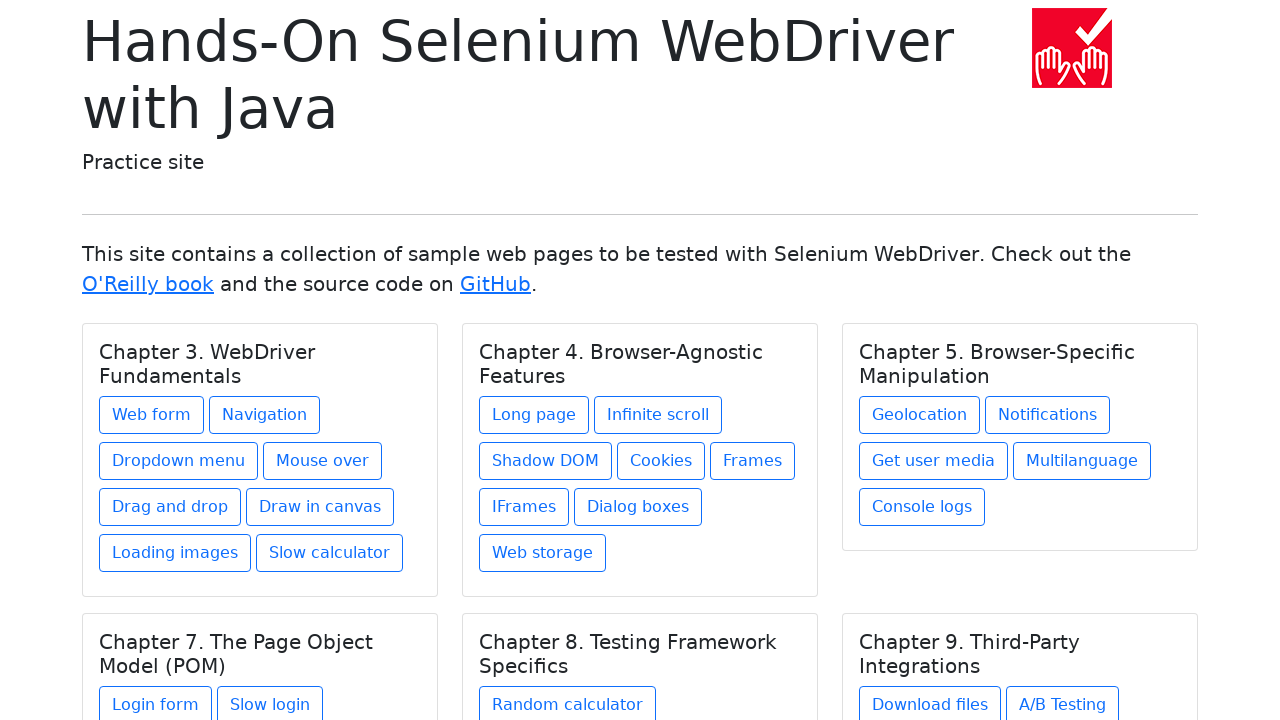

Clicked on Slow calculator link at (330, 553) on xpath=//a[text()='Slow calculator']
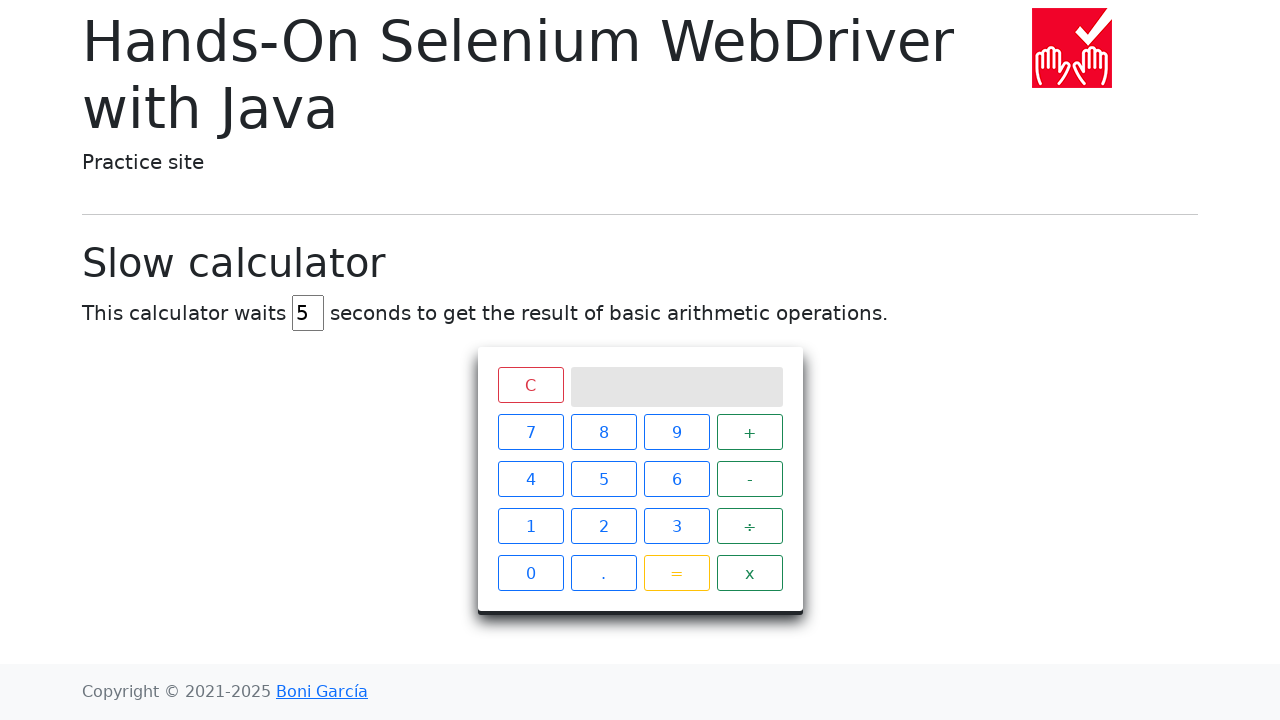

Clicked number 1 at (530, 526) on xpath=//div[@class='keys']/span[text()='1']
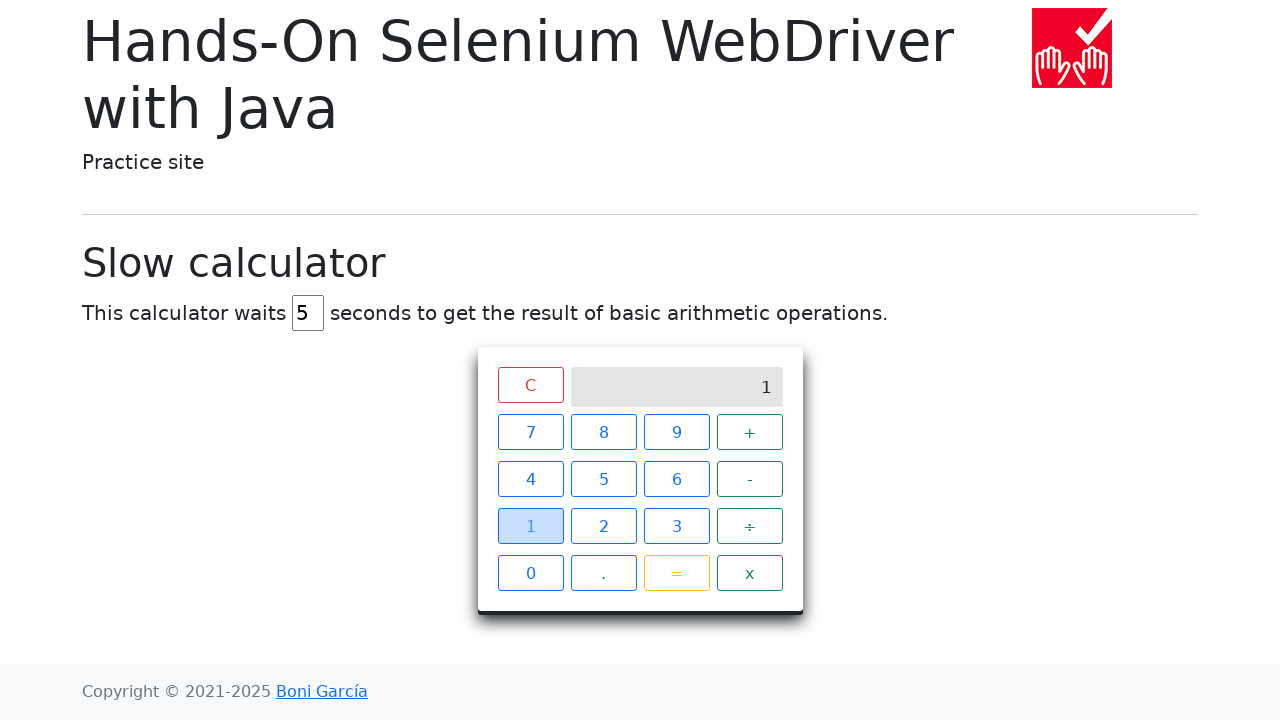

Clicked plus button at (750, 432) on xpath=//div[@class='keys']/span[text()='+']
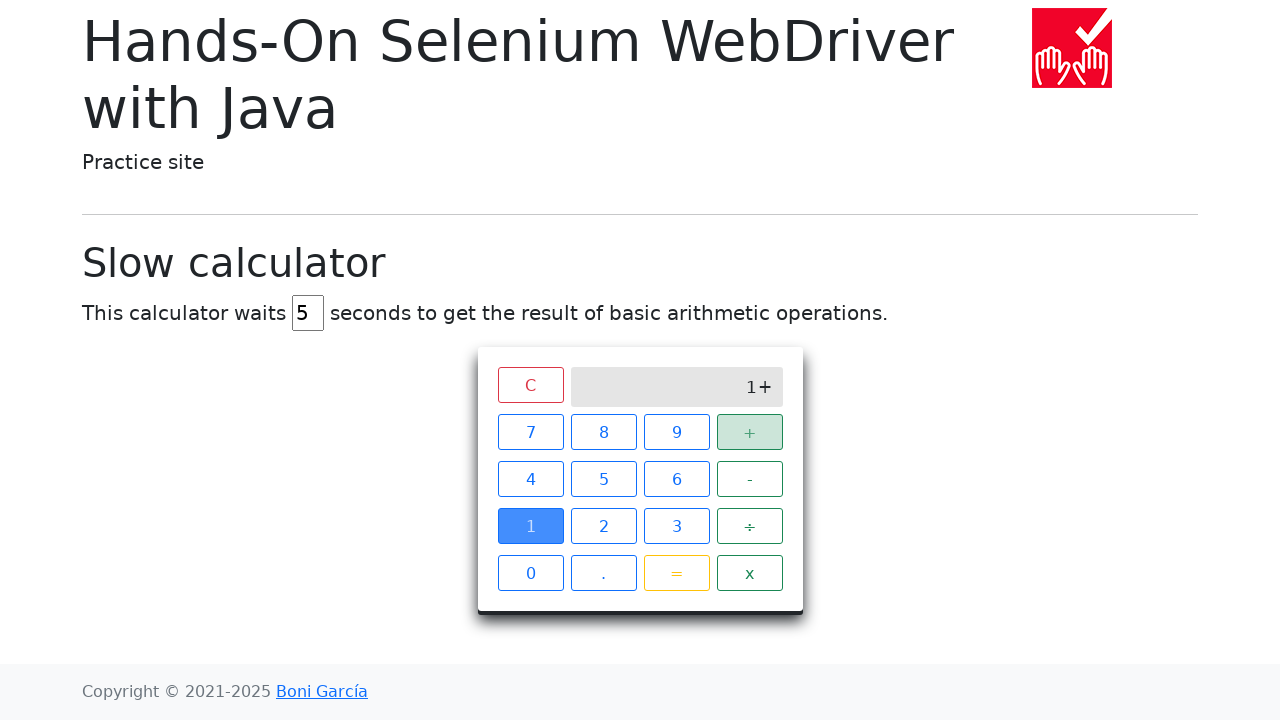

Clicked number 1 again at (530, 526) on xpath=//div[@class='keys']/span[text()='1']
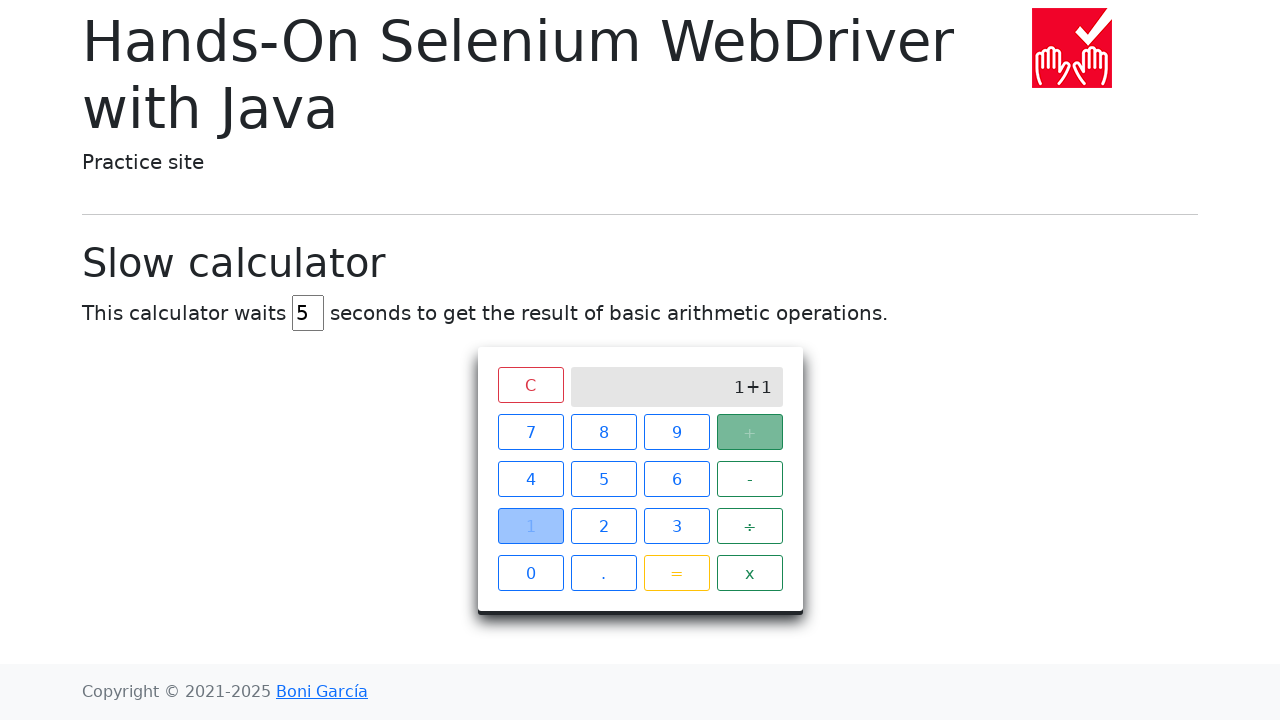

Clicked equals button at (676, 573) on xpath=//div[@class='keys']/span[text()='=']
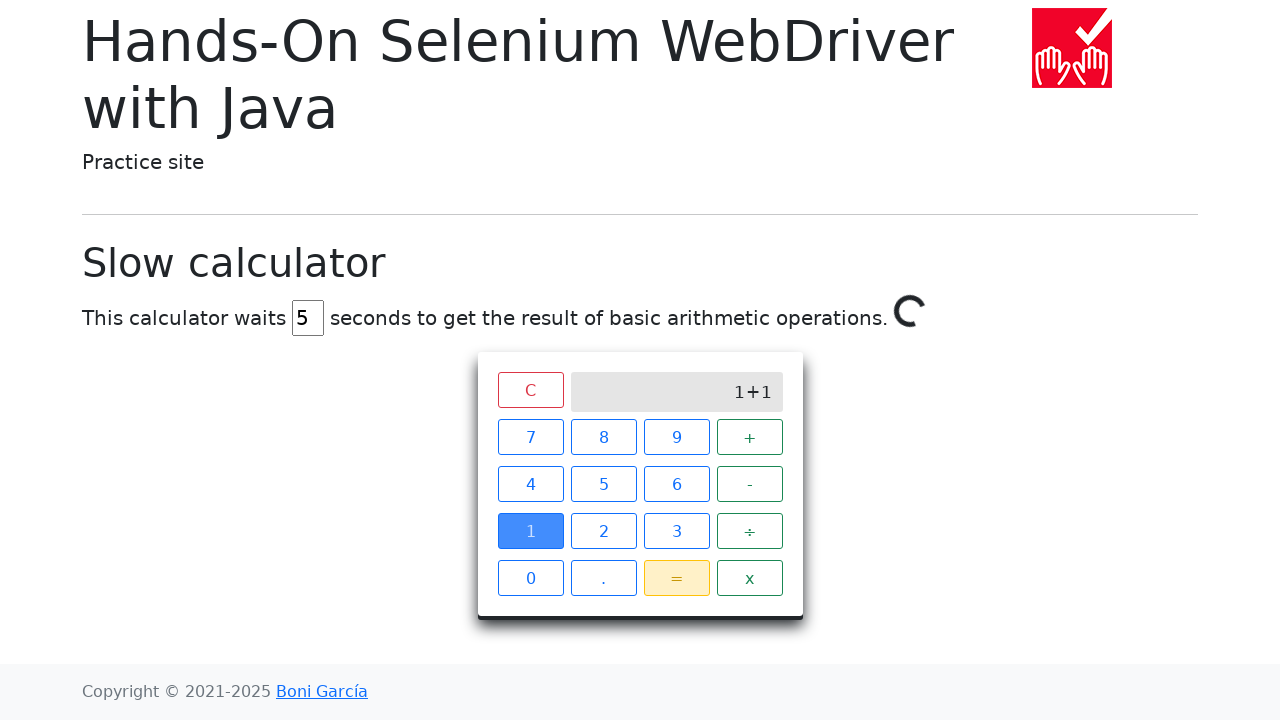

Verified that calculator result equals 2
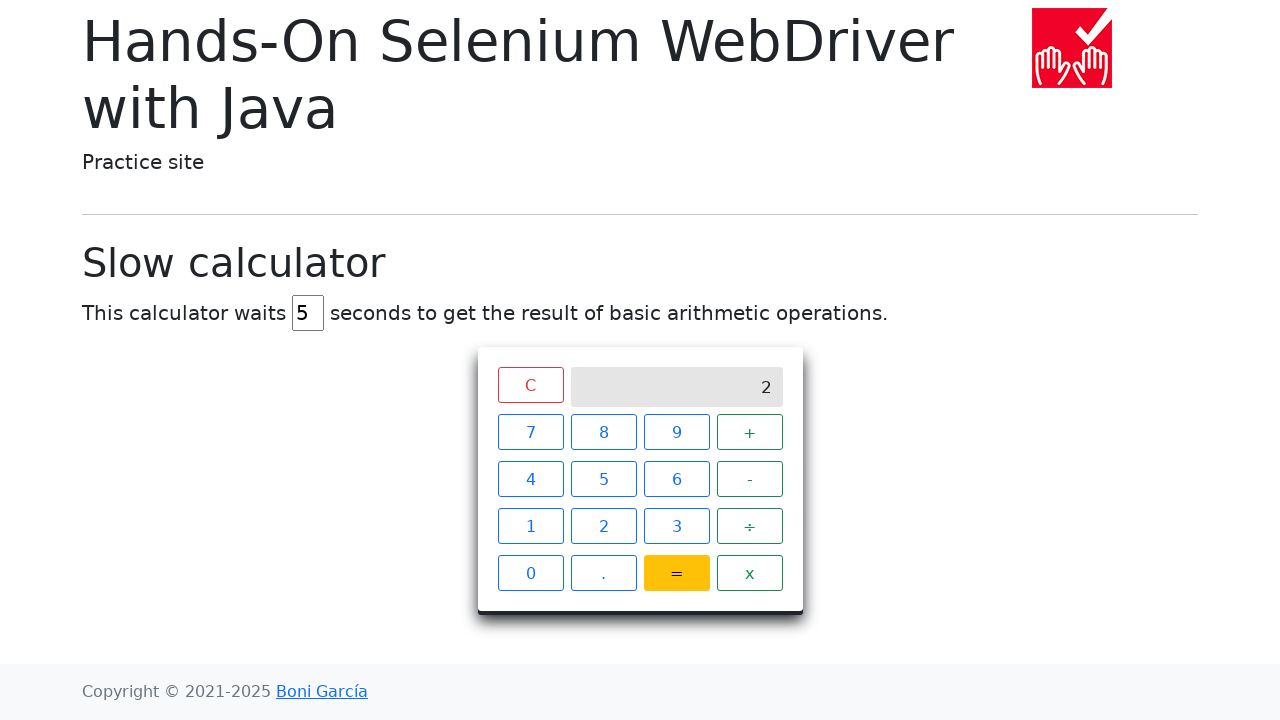

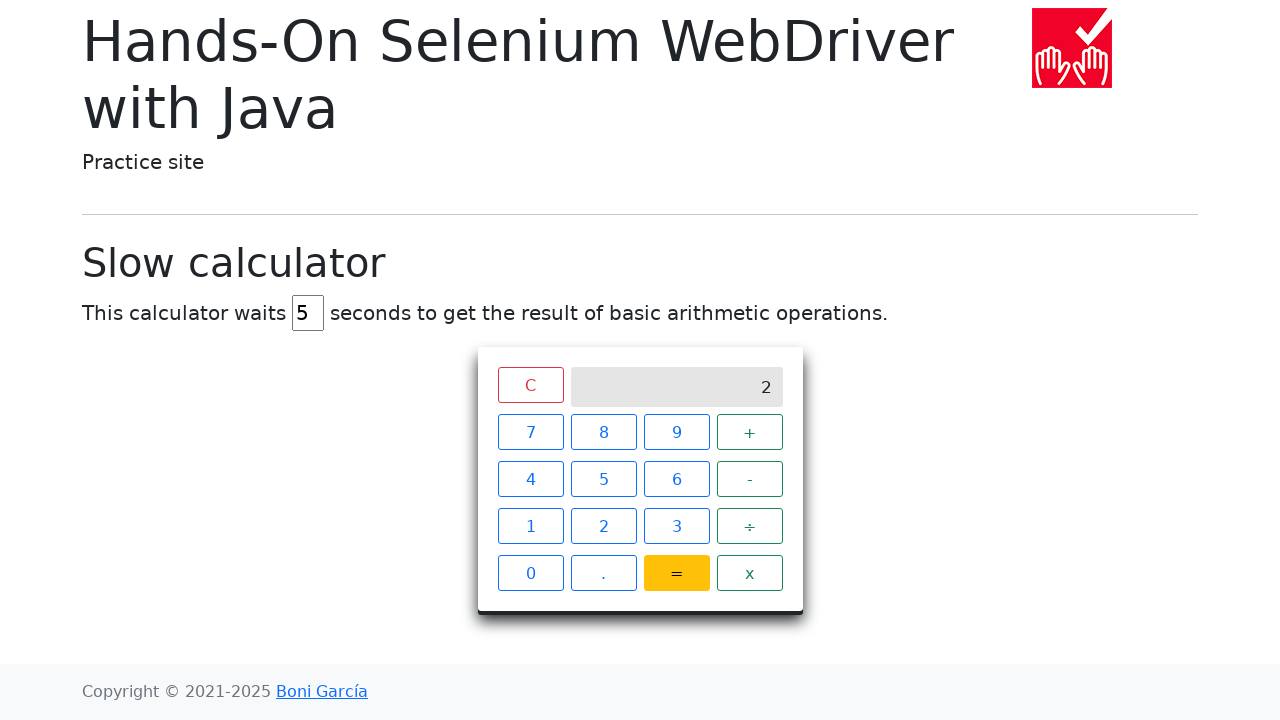